Launches a browser, maximizes the window, and navigates to the automationbykrishna.com homepage to verify the page loads successfully.

Starting URL: http://automationbykrishna.com/

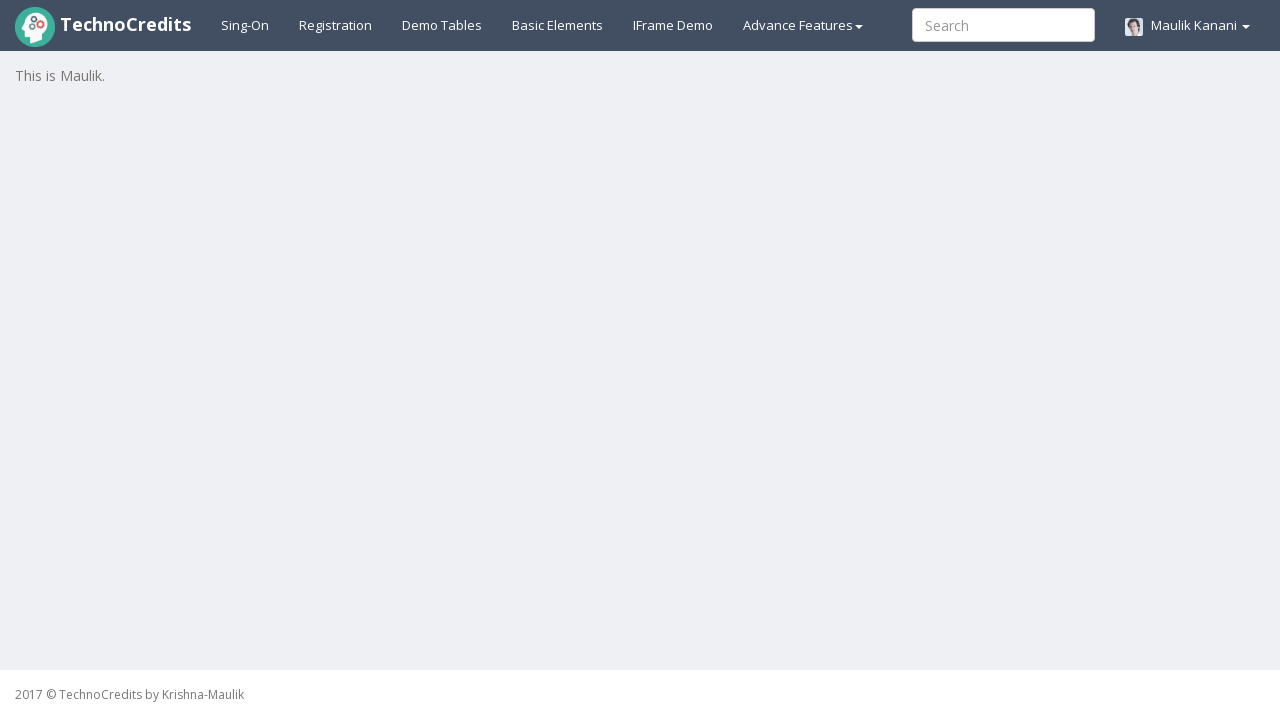

Set viewport to 1920x1080 to maximize window
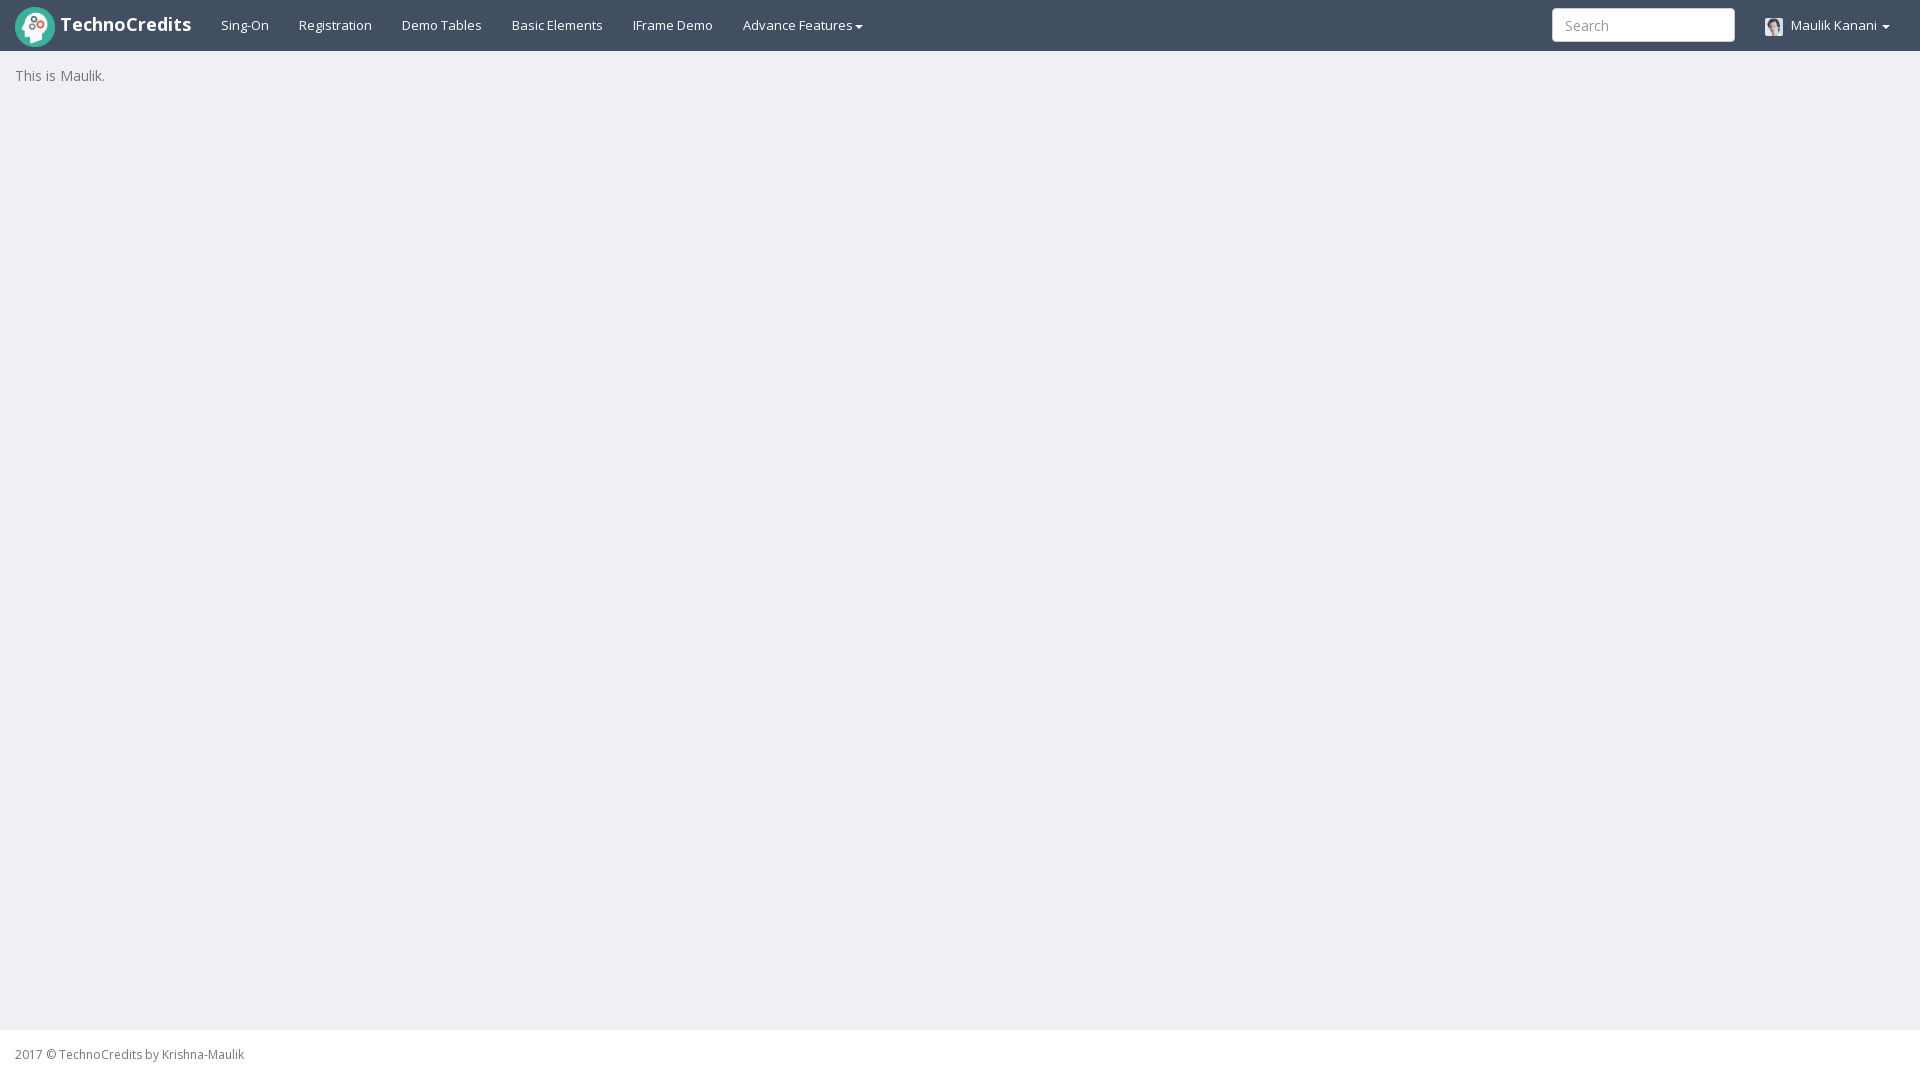

Page loaded successfully (domcontentloaded state reached)
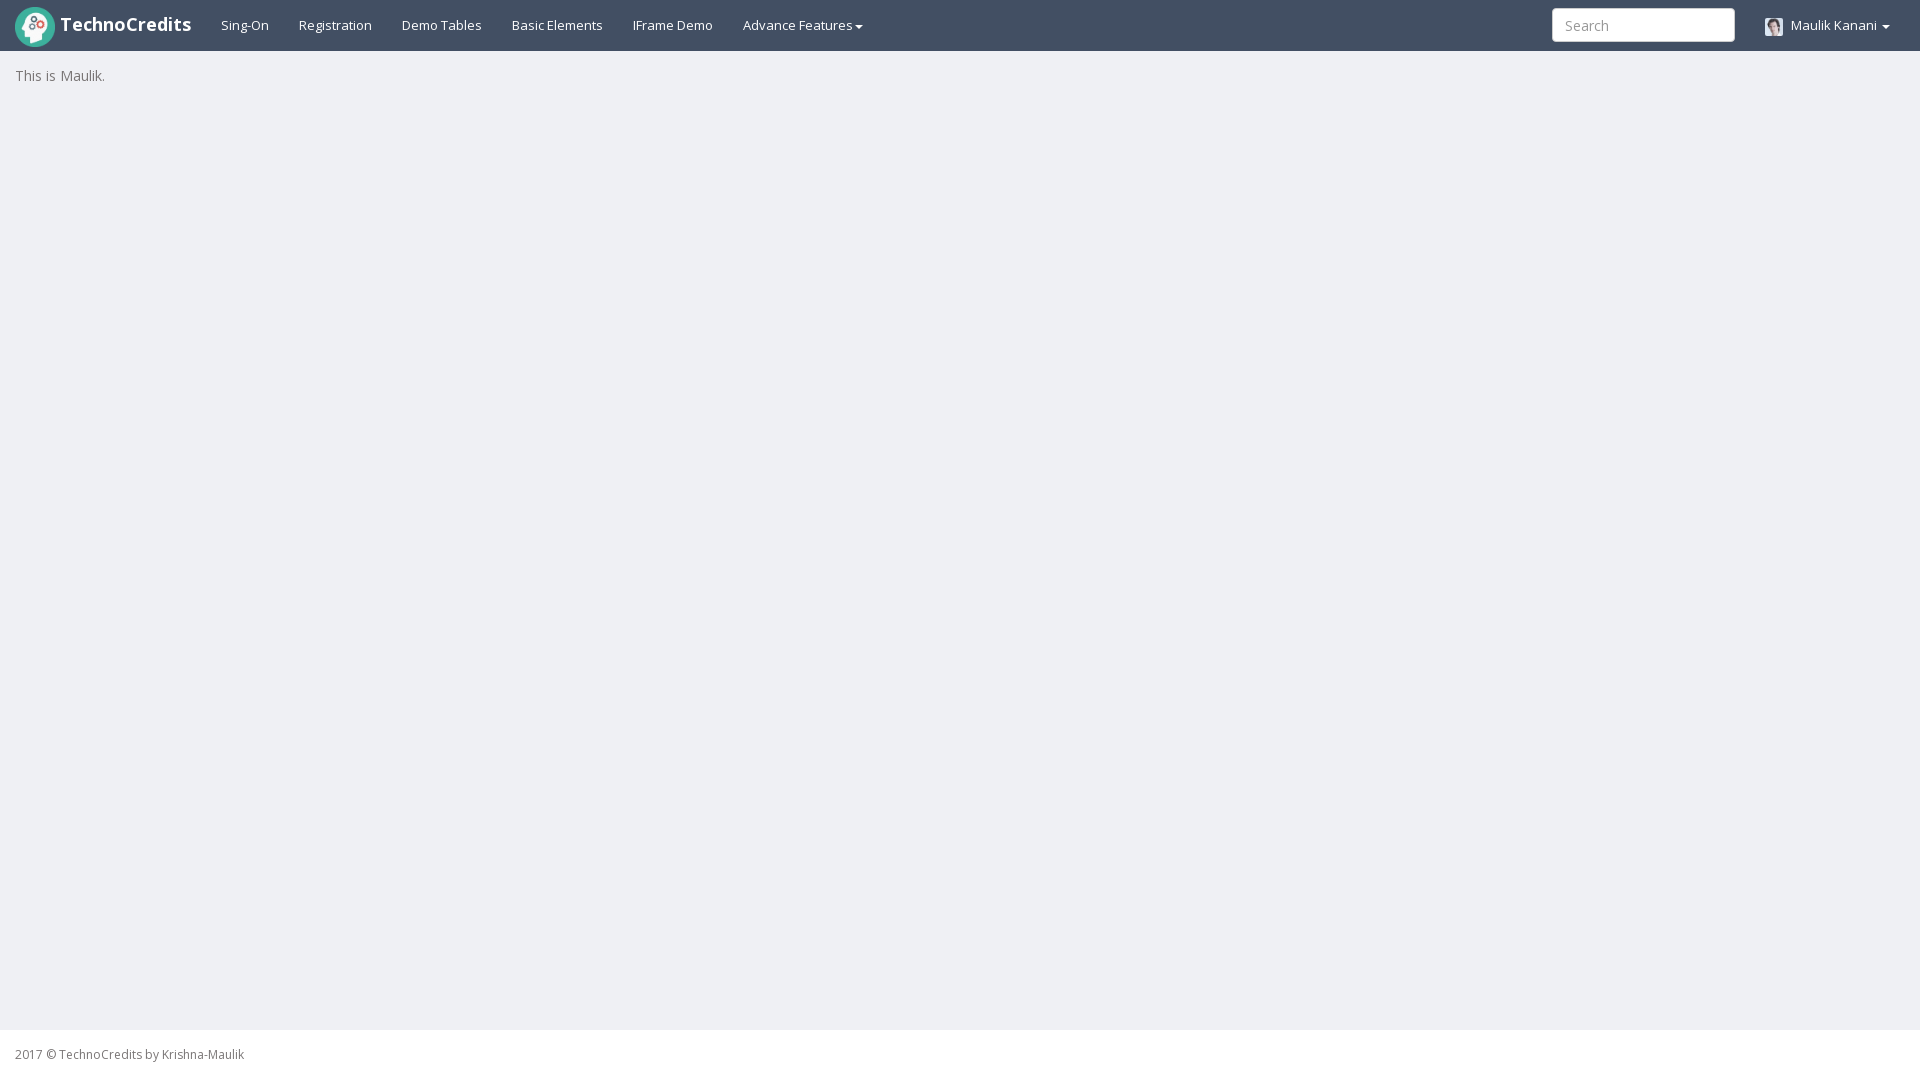

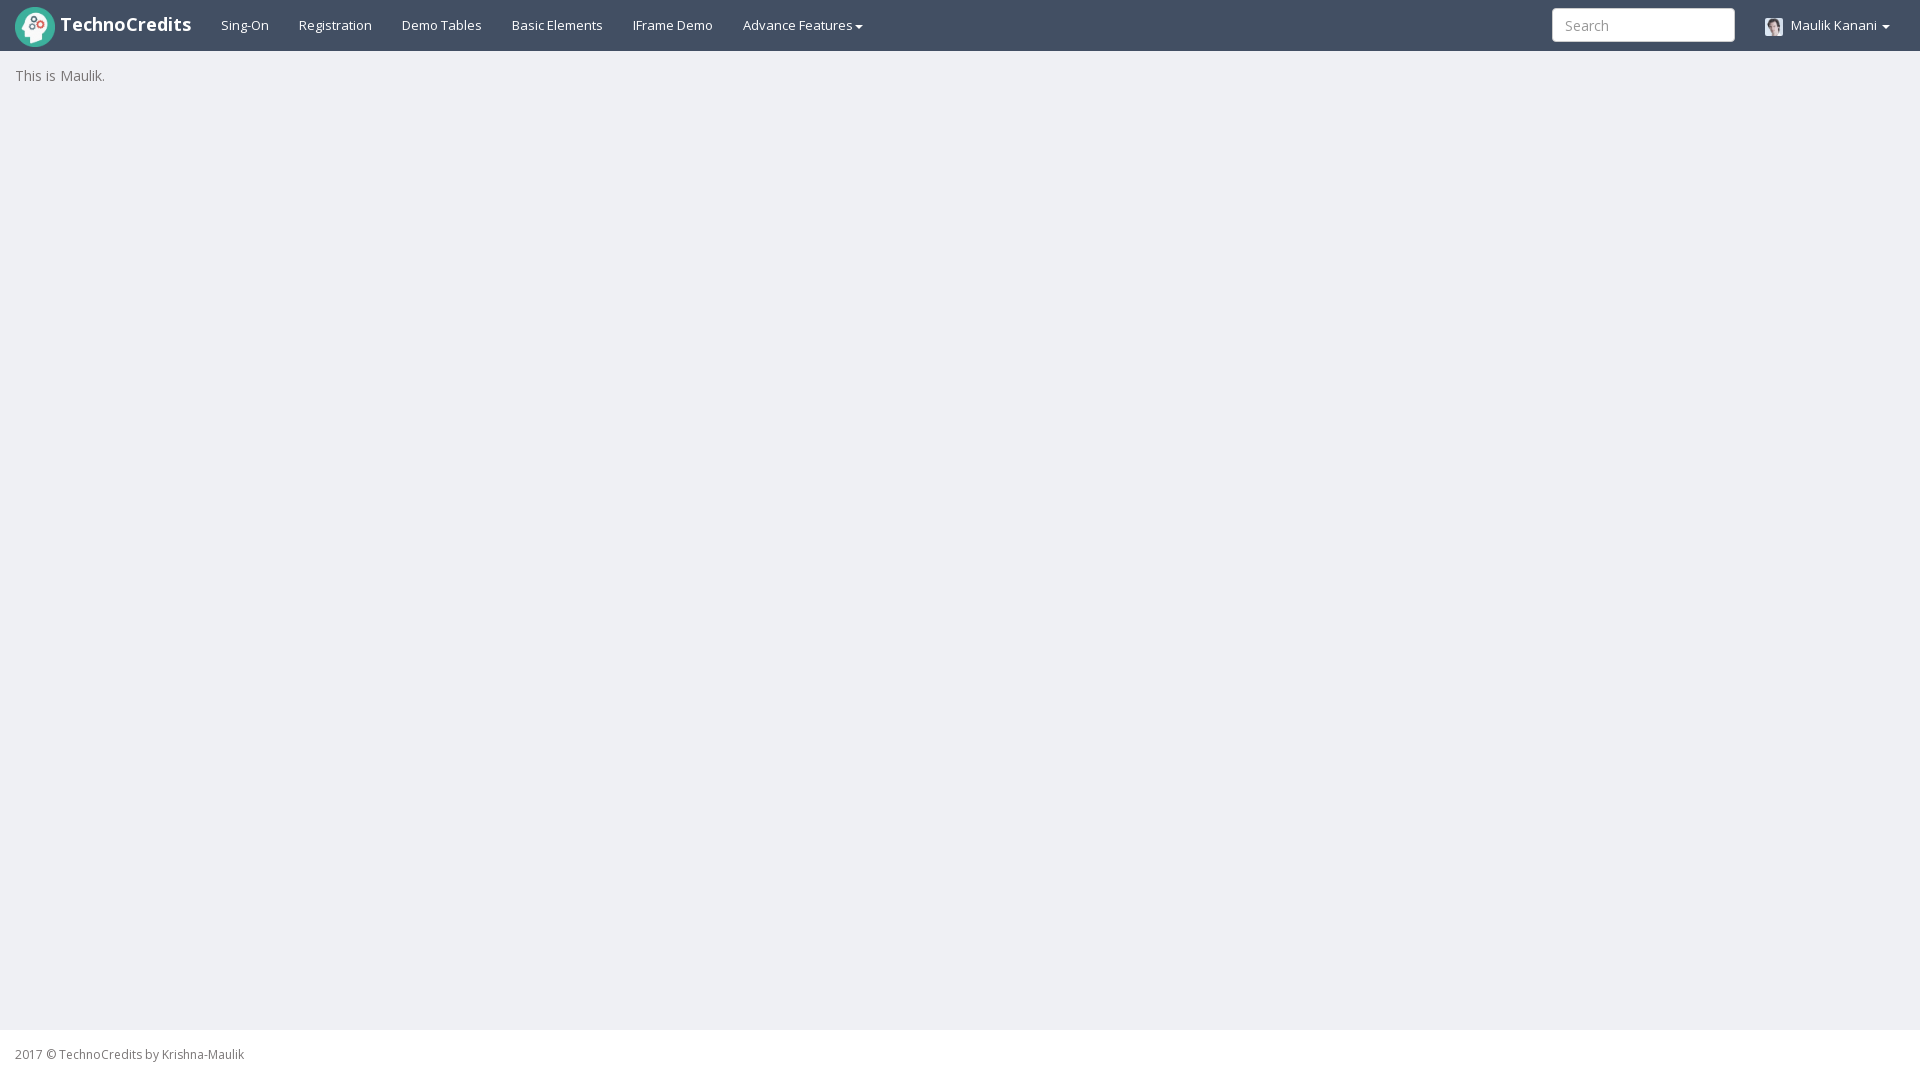